Tests browser navigation functionality by navigating to IKEA website, going to a different page, using back button, refreshing, and verifying the page title

Starting URL: https://www.ikea.com/ua/uk/

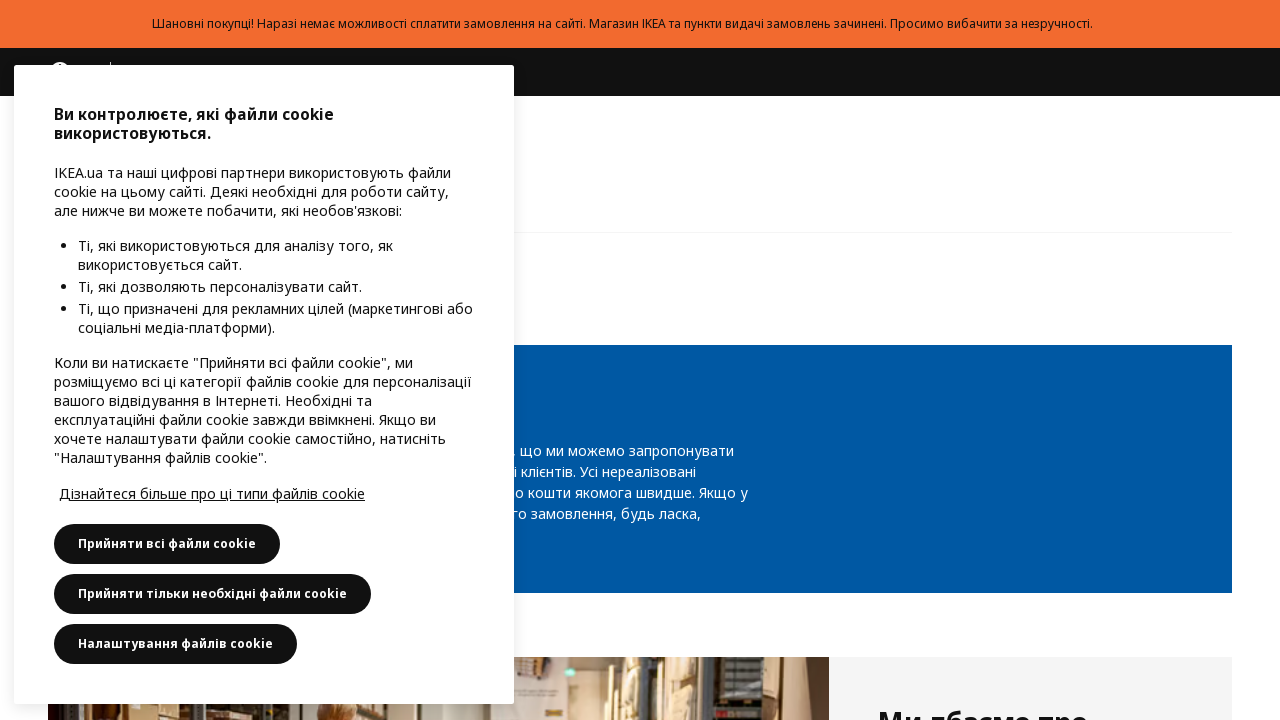

Navigated to IKEA temporary page
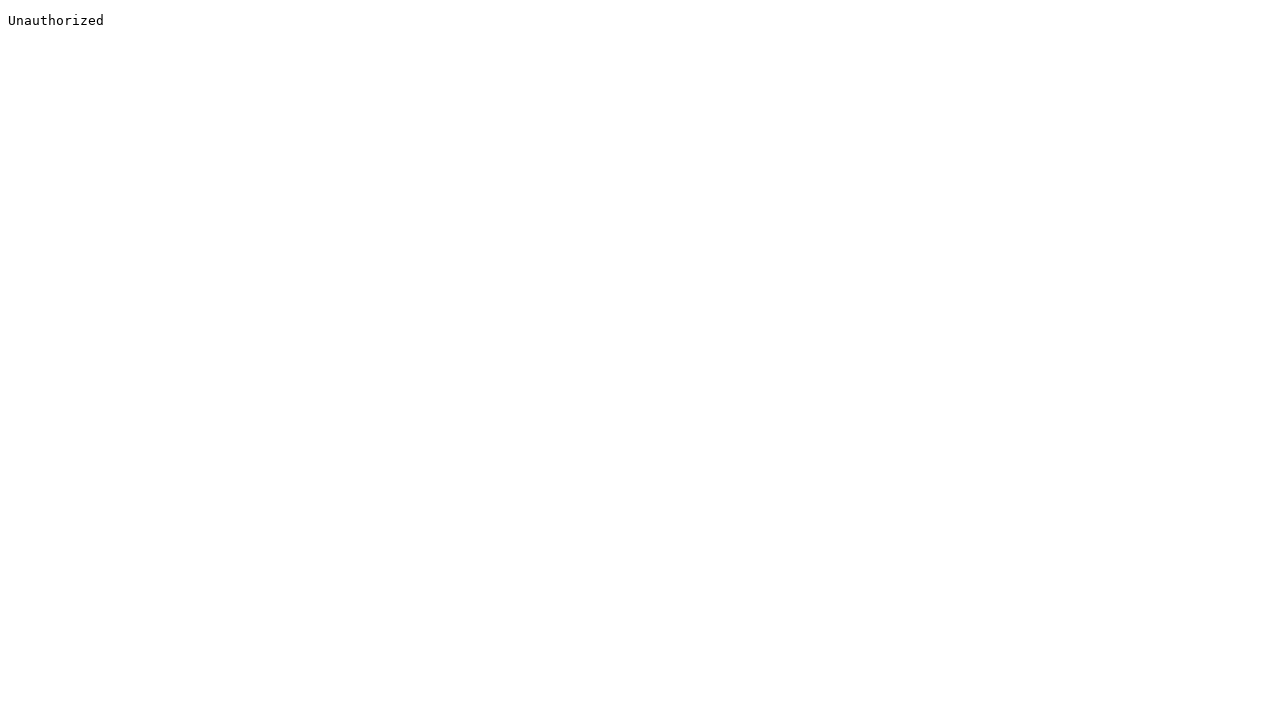

Navigated back to previous page using back button
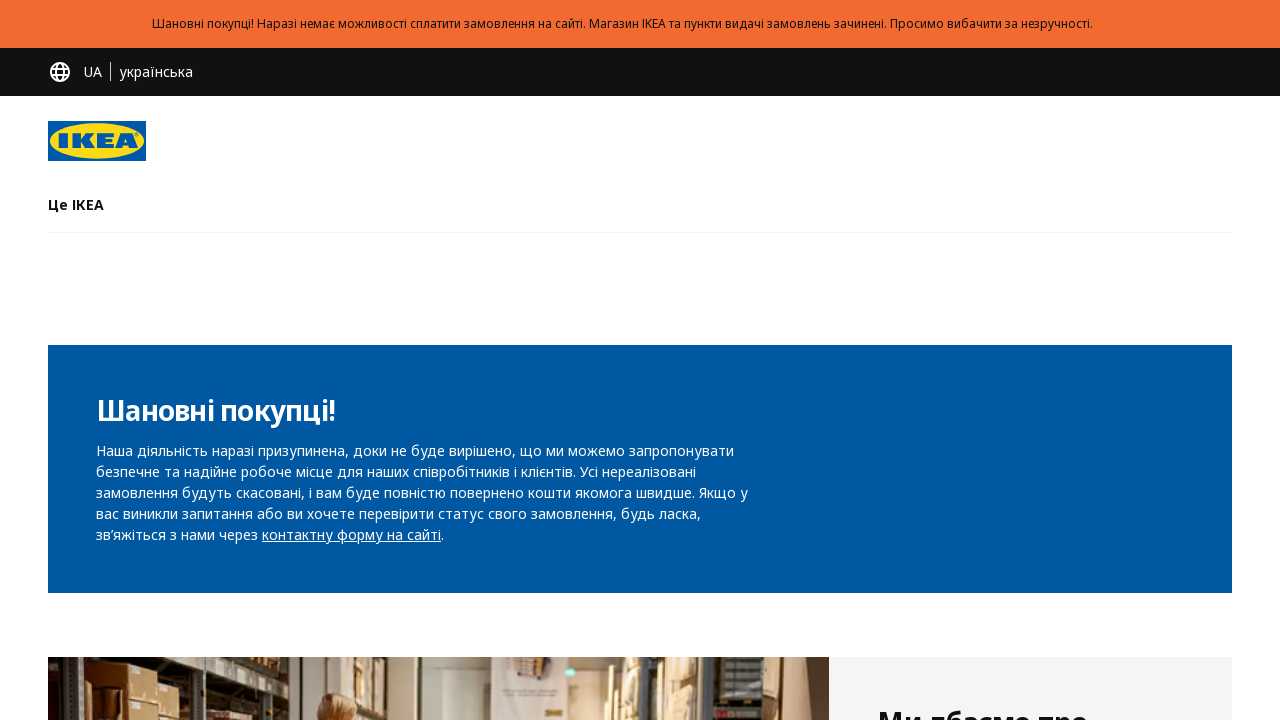

Refreshed the current page
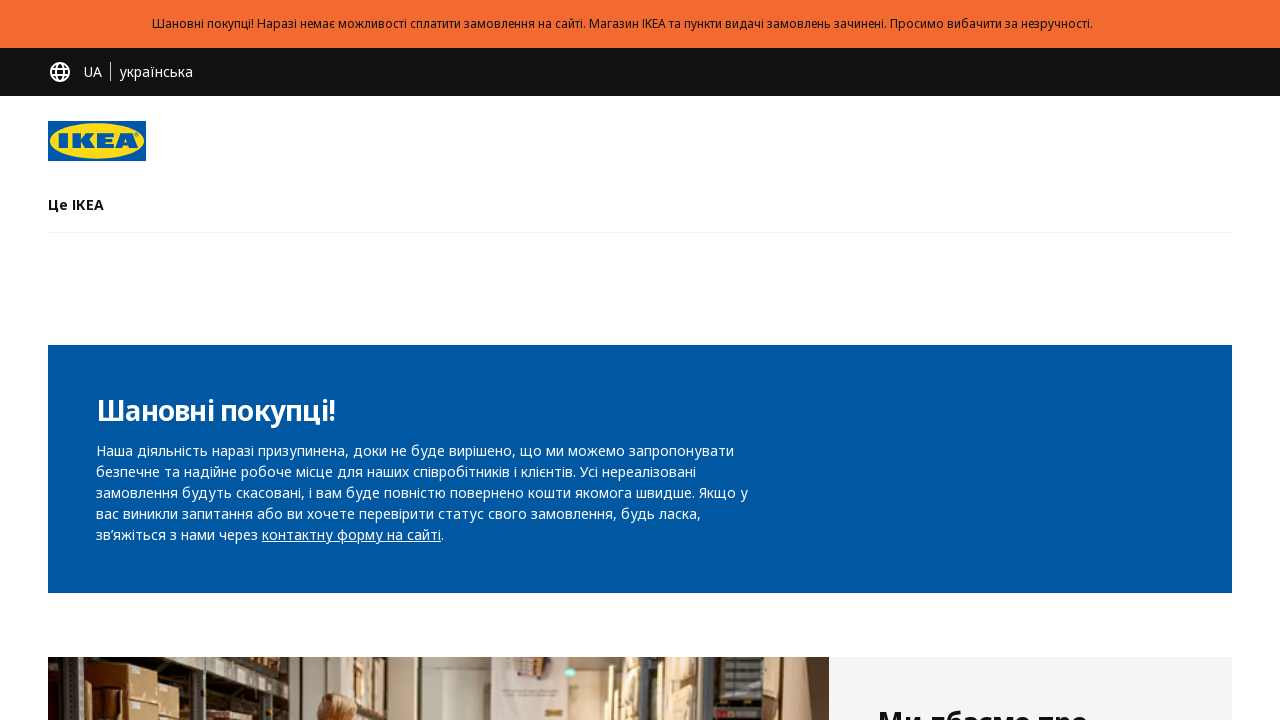

Retrieved page title: 'Меблі та інші товари для дому - IKEA'
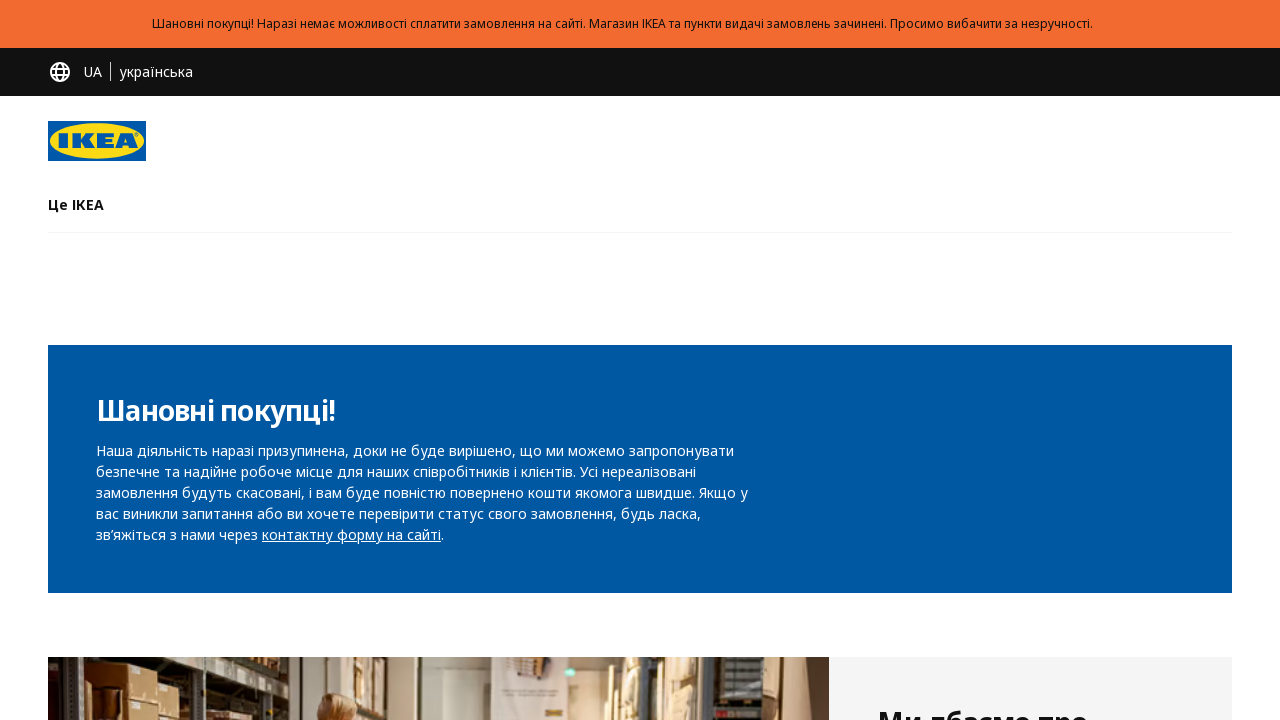

Verified page title contains 'IKEA'
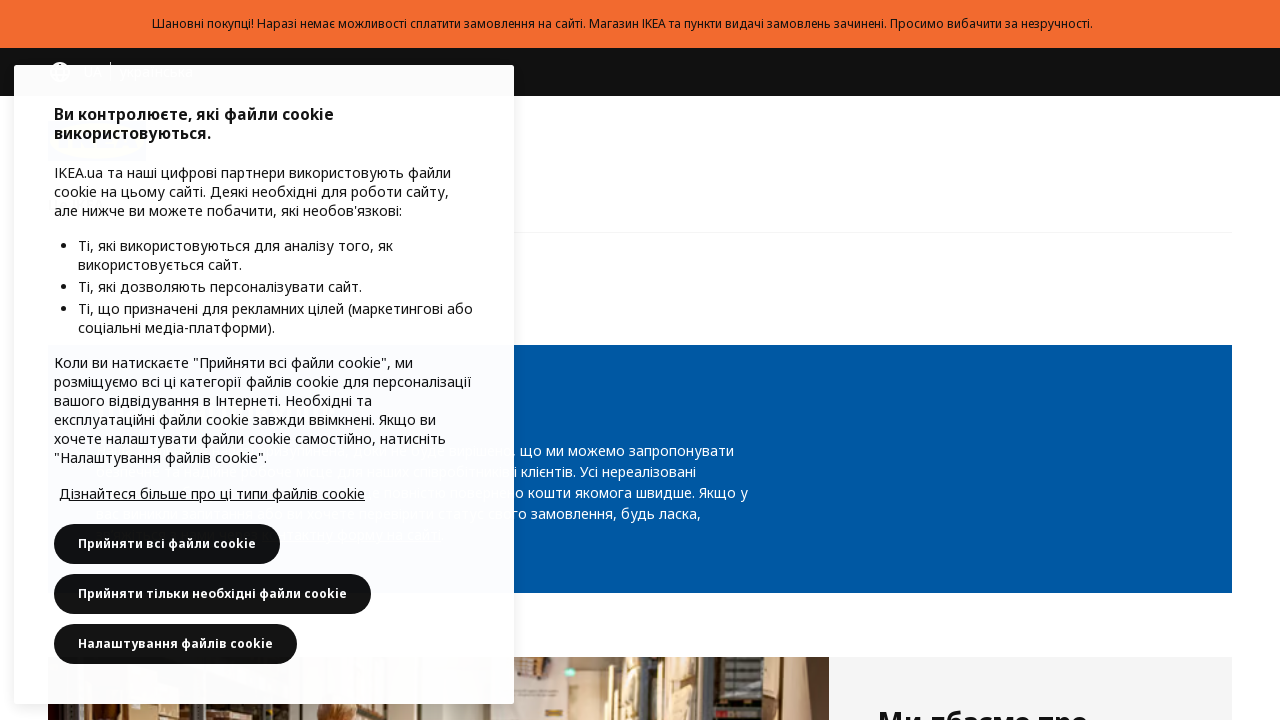

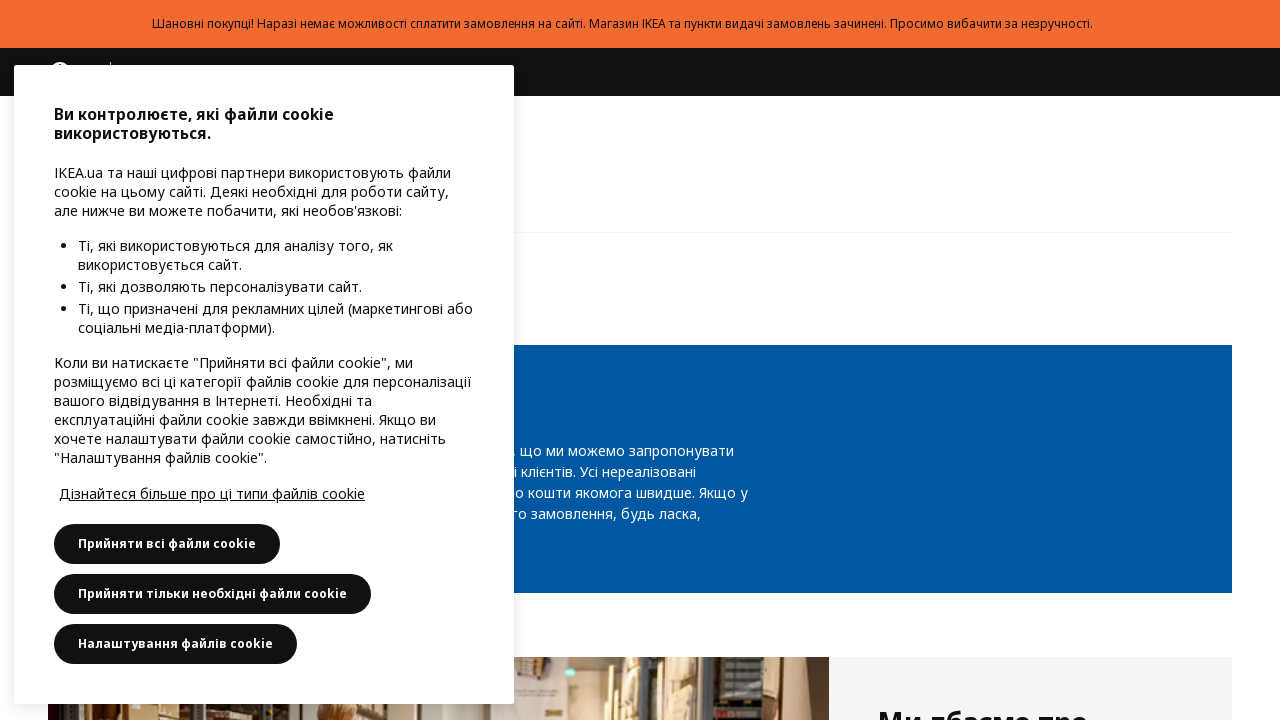